Tests JavaScript alert handling by clicking a button to trigger an alert and then accepting it

Starting URL: https://the-internet.herokuapp.com/javascript_alerts

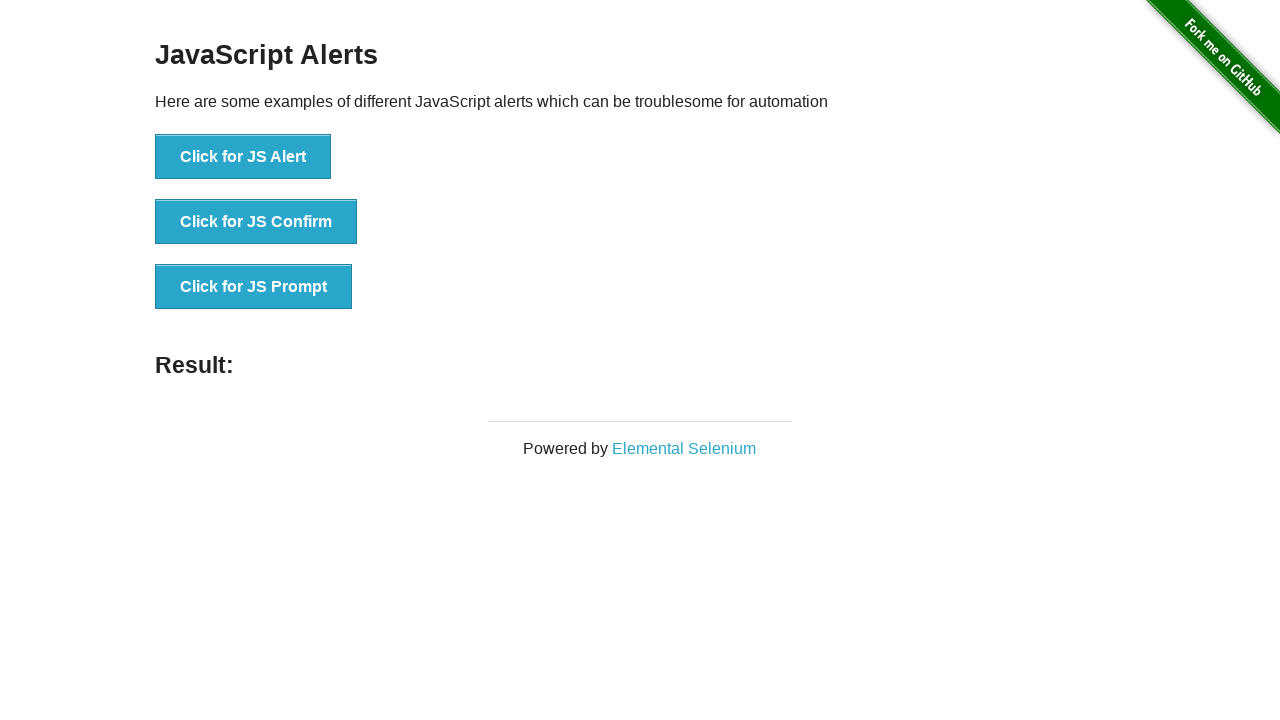

Clicked button to trigger JavaScript alert at (243, 157) on xpath=//button[text()='Click for JS Alert']
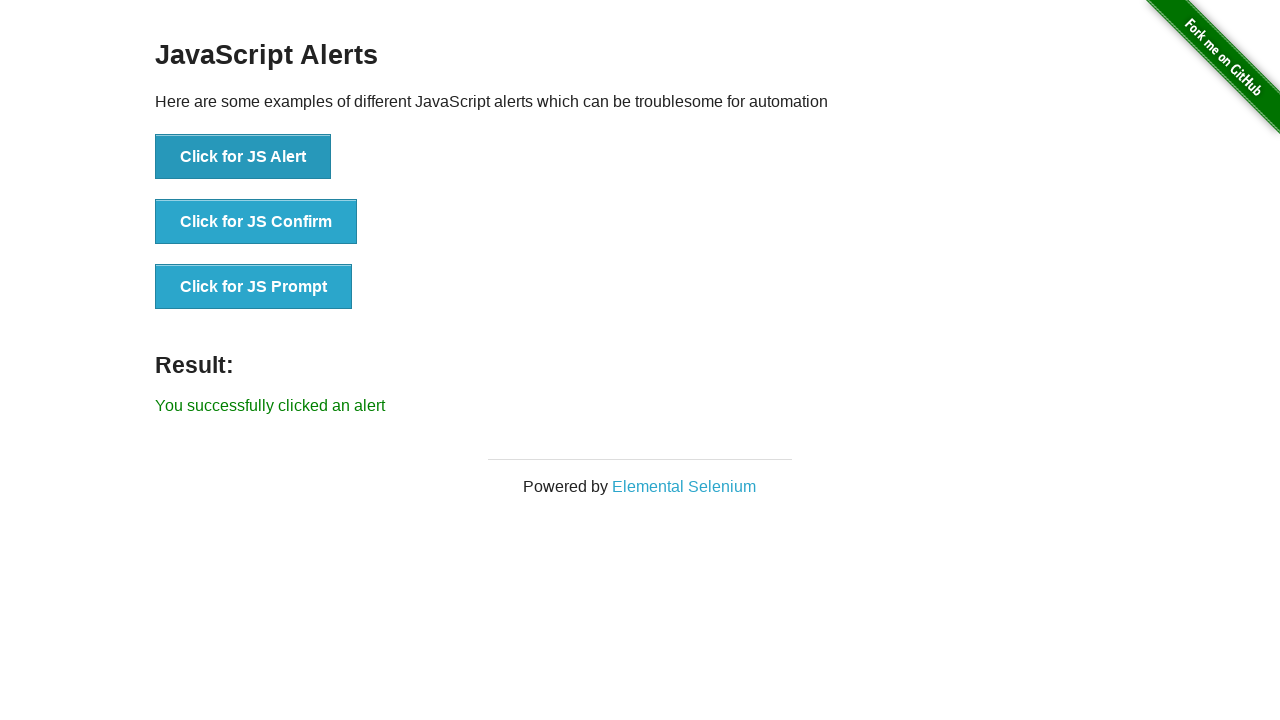

Set up dialog handler to accept alerts
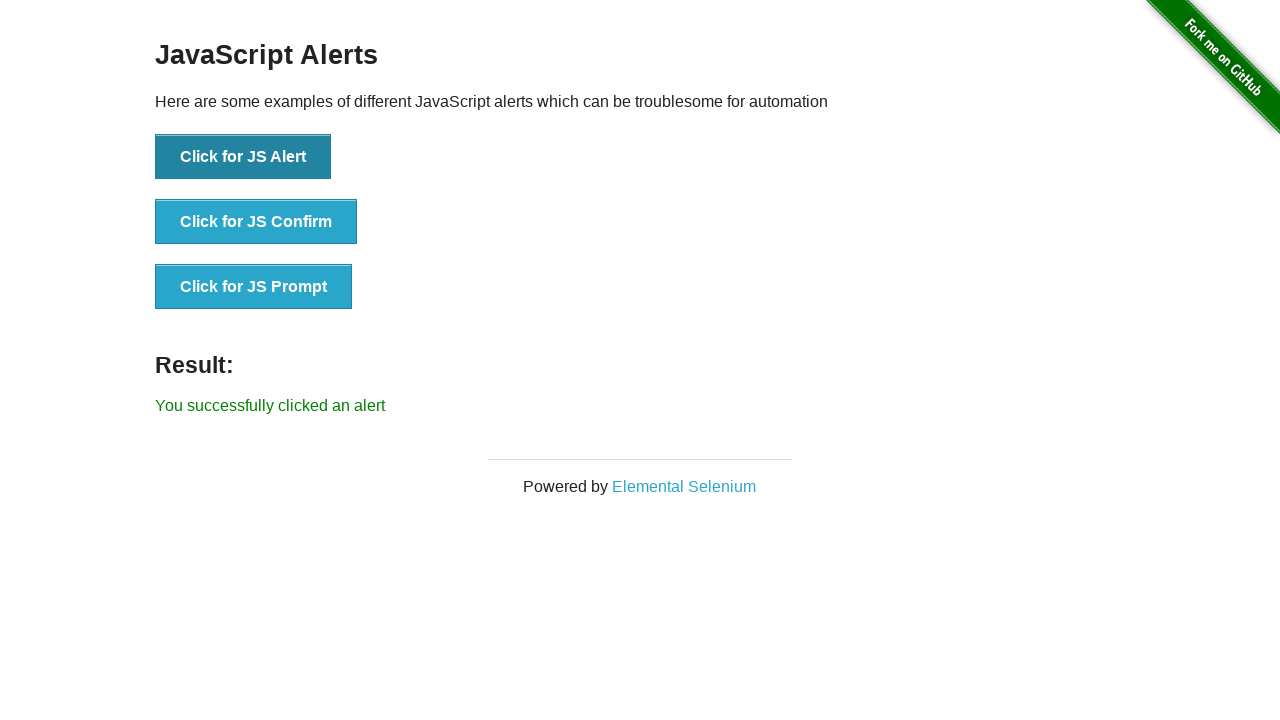

Clicked button to trigger JavaScript alert again at (243, 157) on xpath=//button[text()='Click for JS Alert']
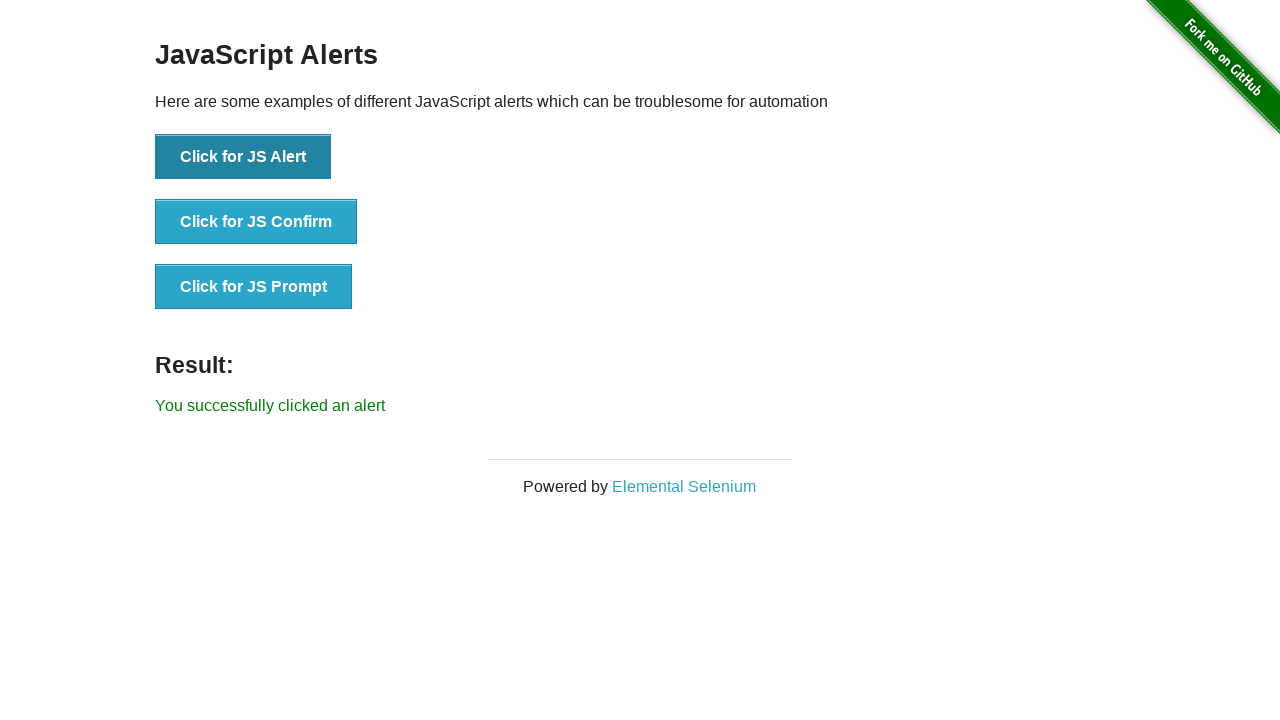

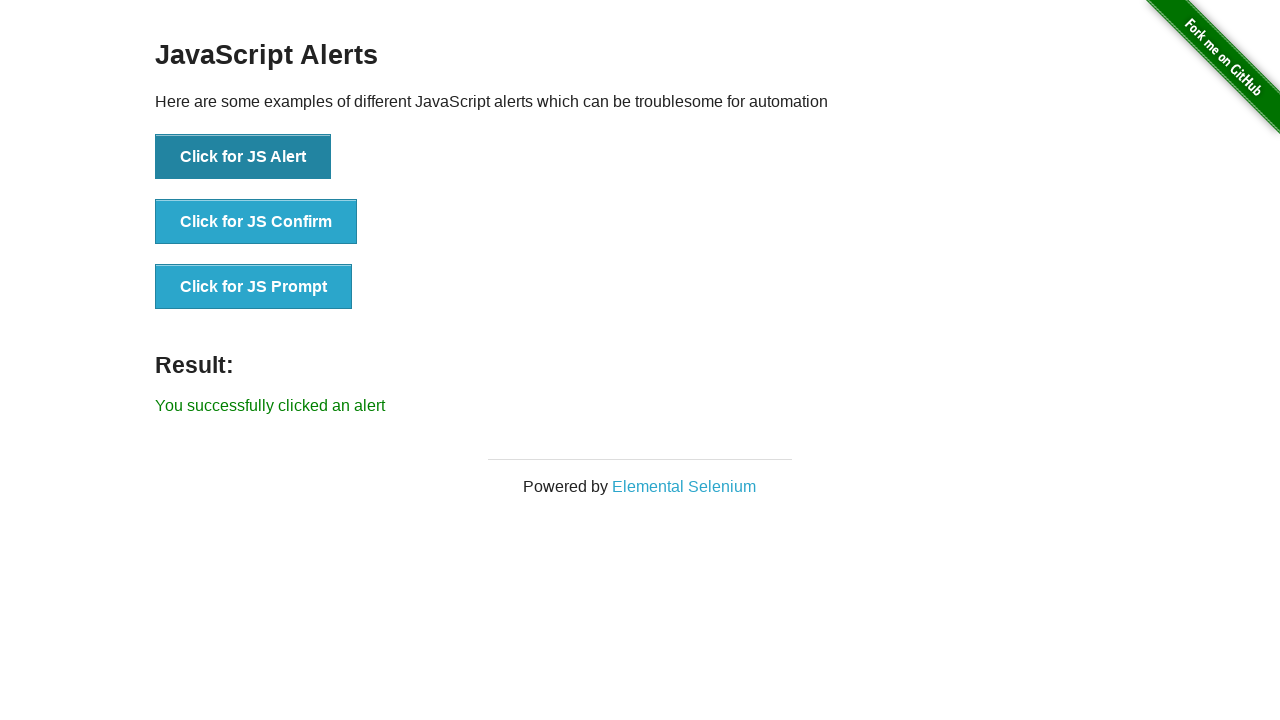